Tests form submission with Female gender selection by filling first name, last name, selecting Female radio button, entering phone number, and submitting the form.

Starting URL: https://demoqa.com/automation-practice-form

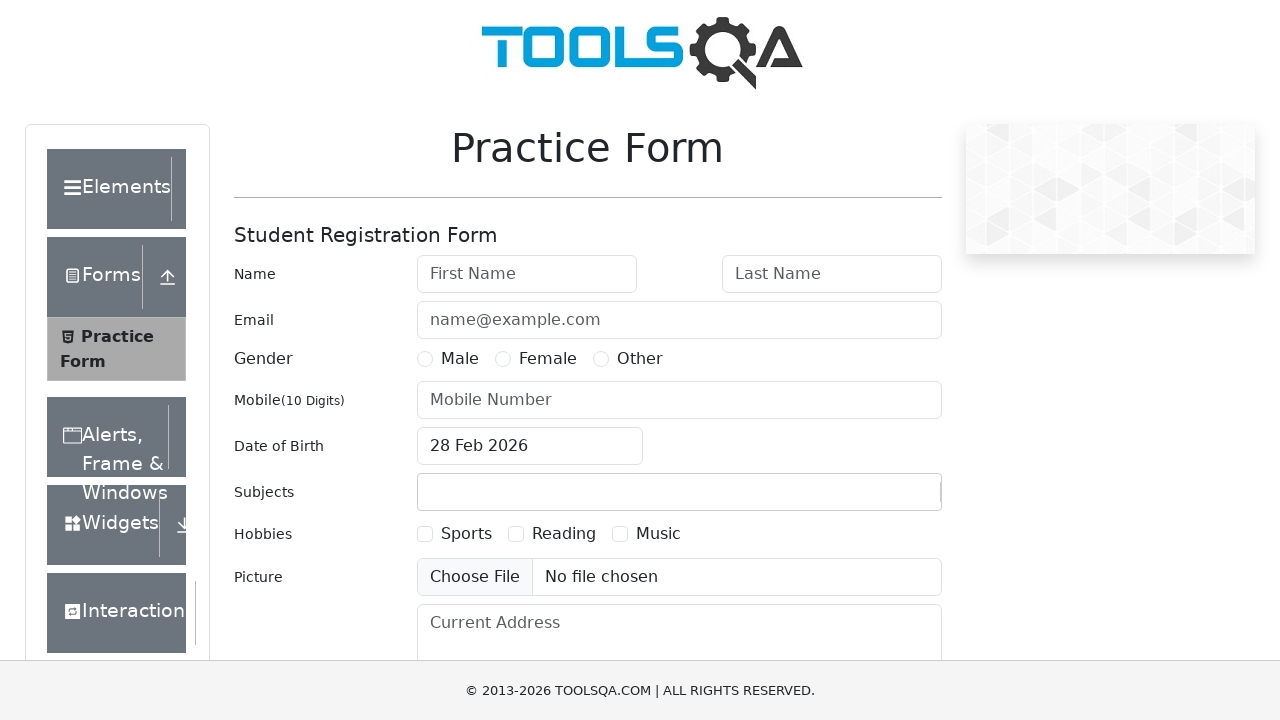

Filled first name field with 'Akshaya' on input#firstName
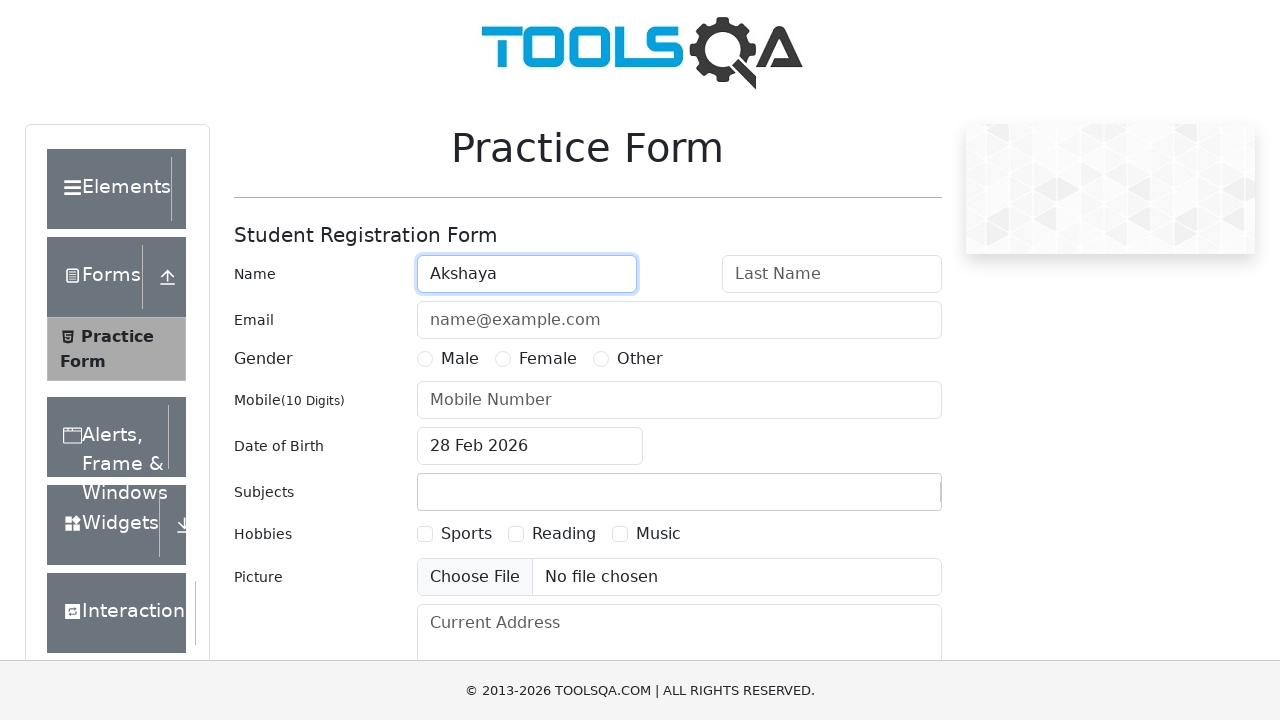

Filled last name field with 'Jain' on input#lastName
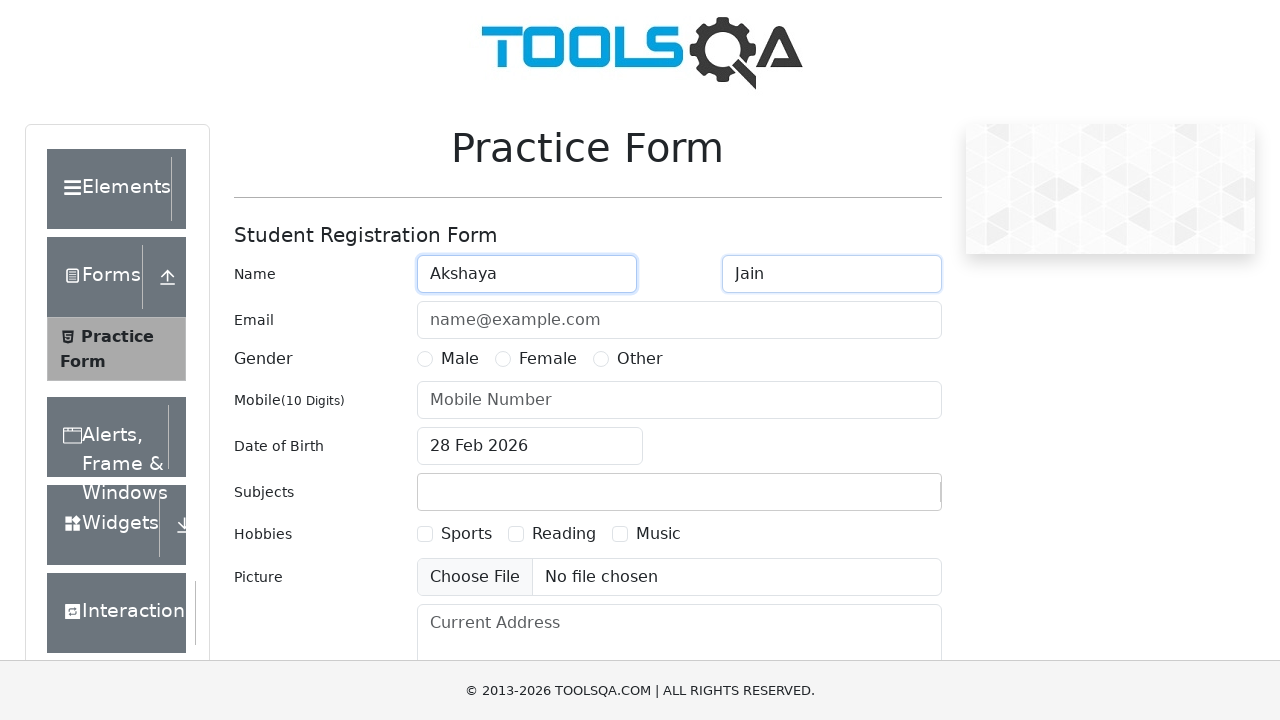

Selected Female radio button at (548, 359) on label:has-text('Female')
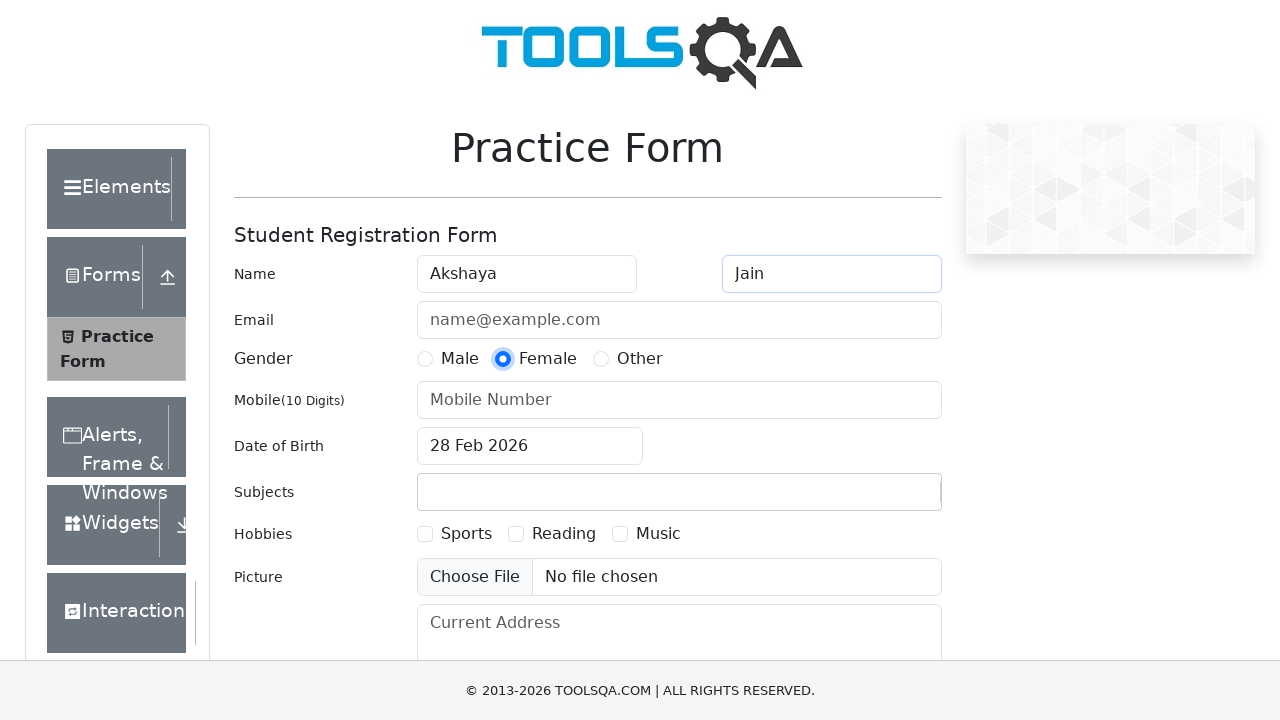

Filled phone number field with '9822385578' on input#userNumber
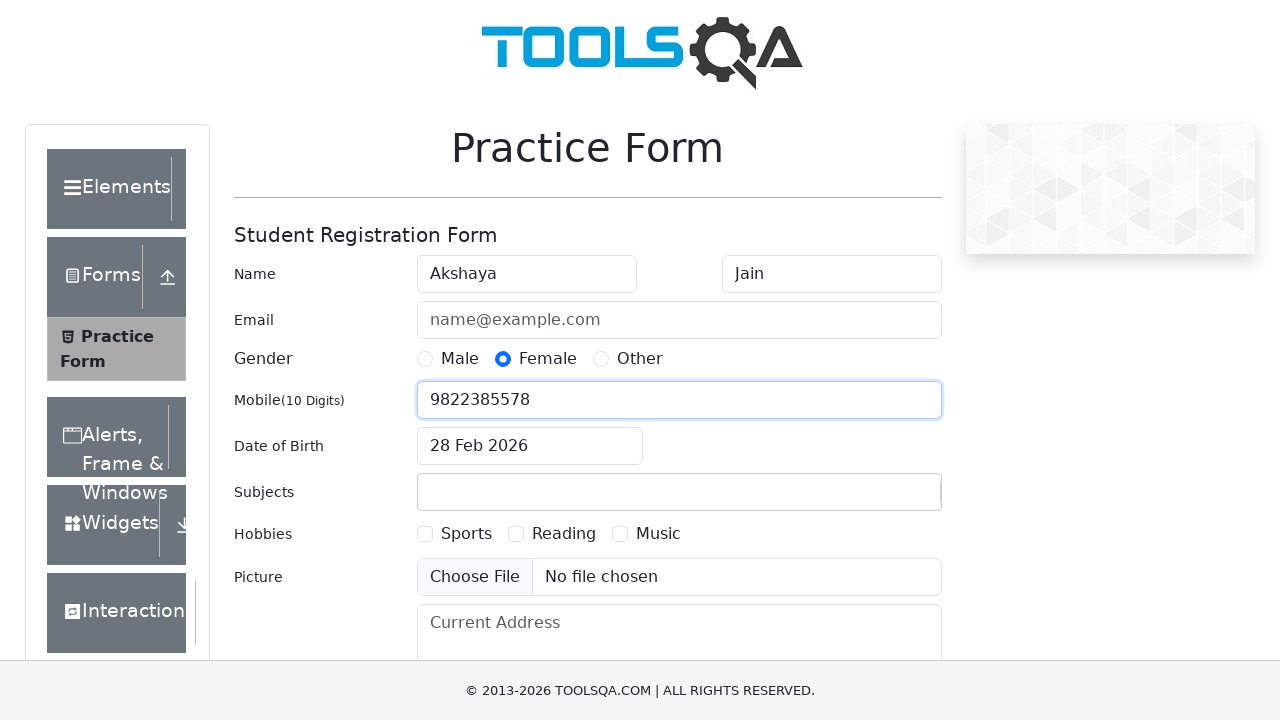

Scrolled submit button into view
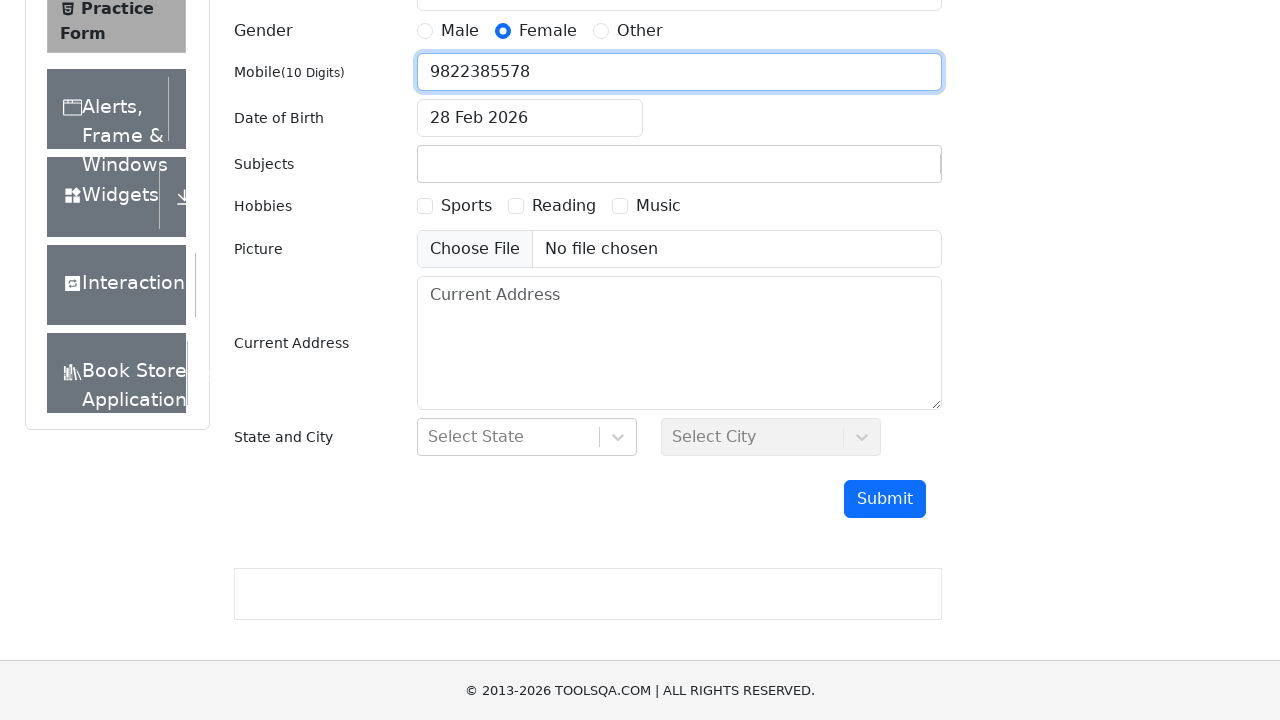

Clicked submit button to submit the form at (885, 499) on button#submit
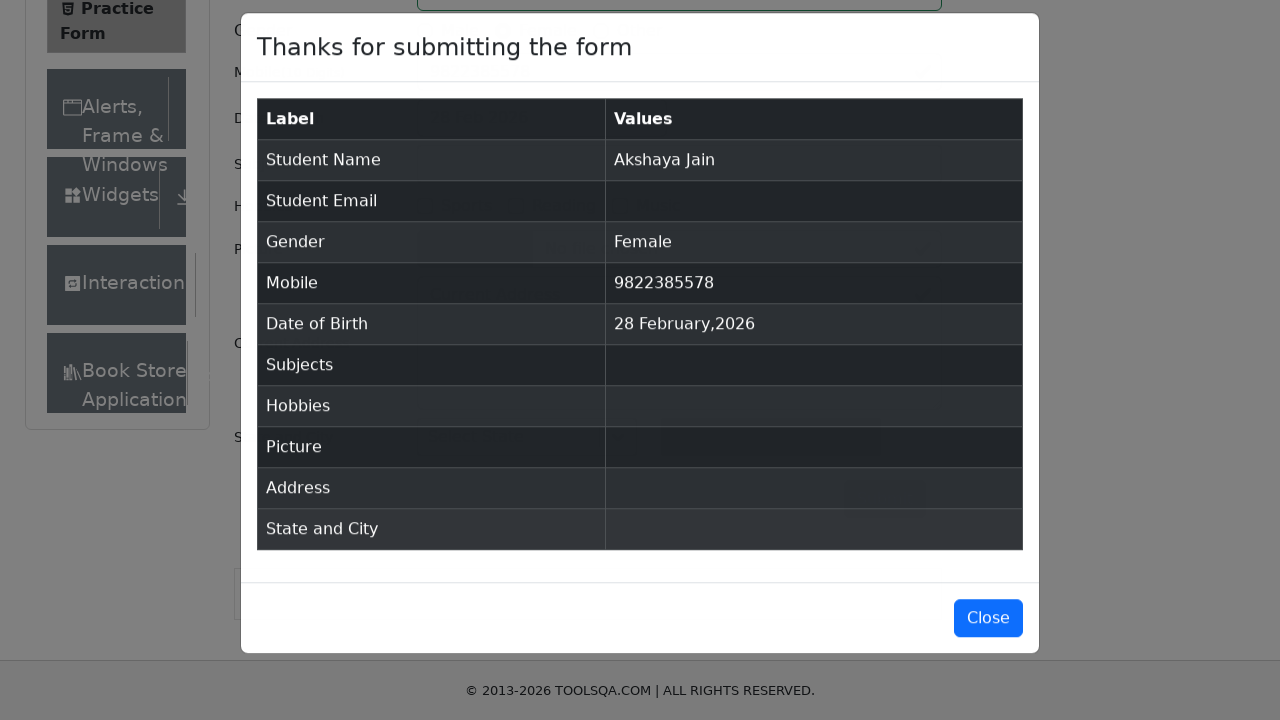

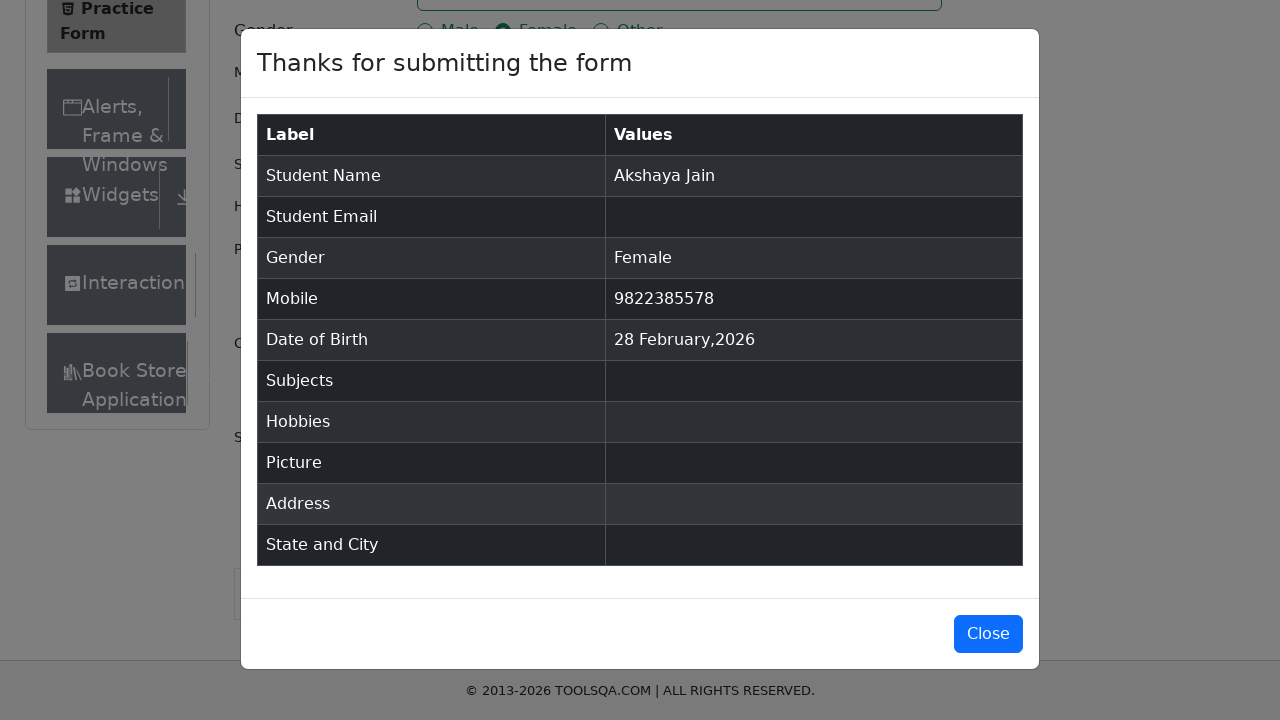